Tests the "Remember me" checkbox functionality on the account page by clicking it and verifying it becomes selected.

Starting URL: https://cms.demo.katalon.com/my-account/

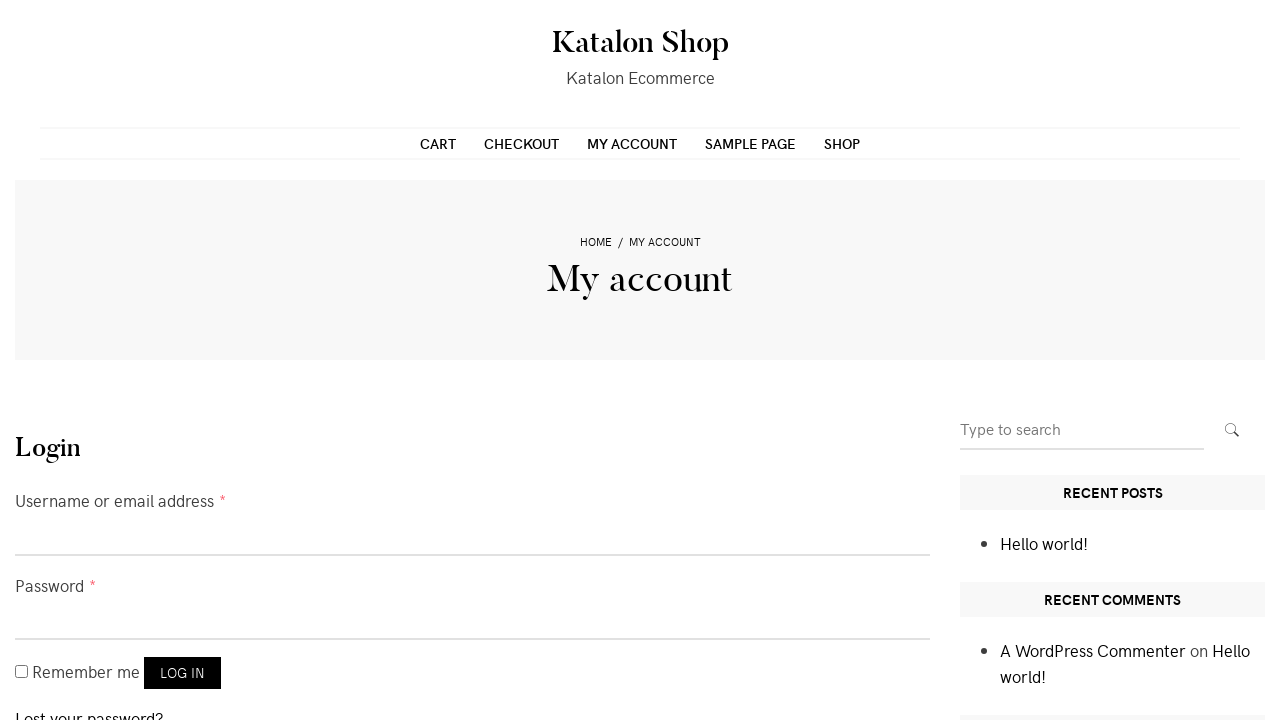

Navigated to account page
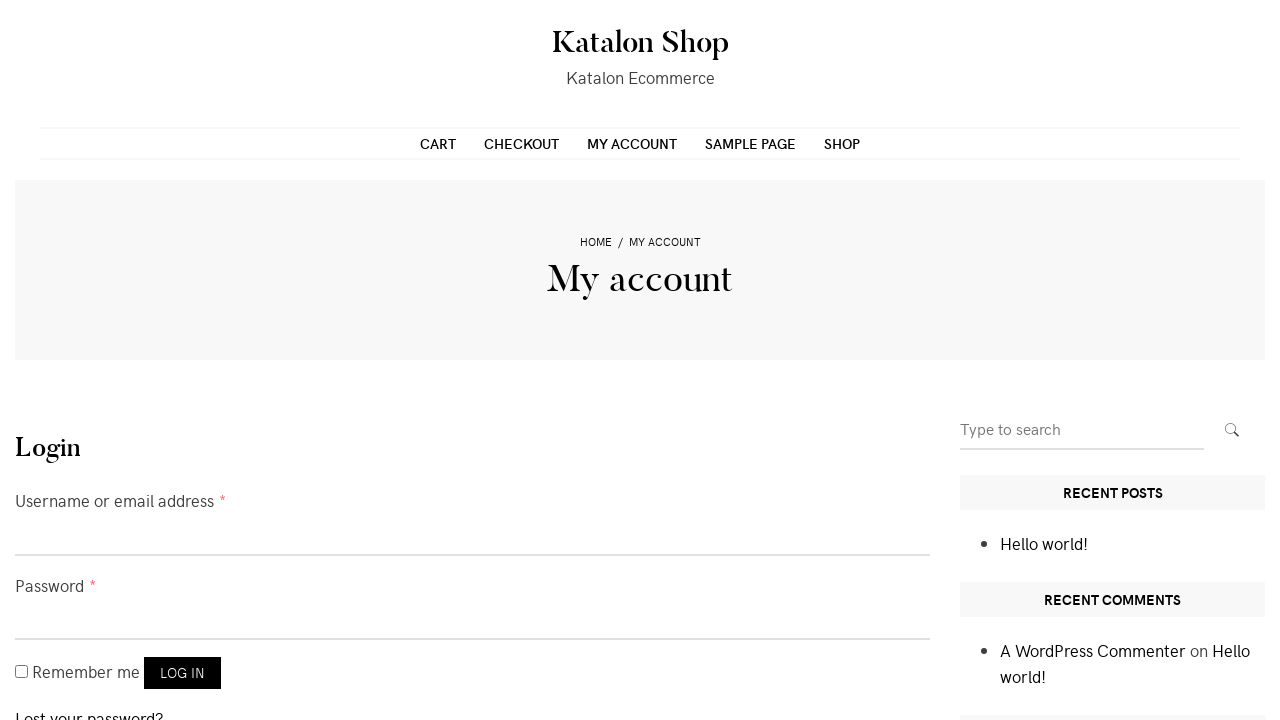

Clicked the 'Remember me' checkbox at (22, 672) on #rememberme
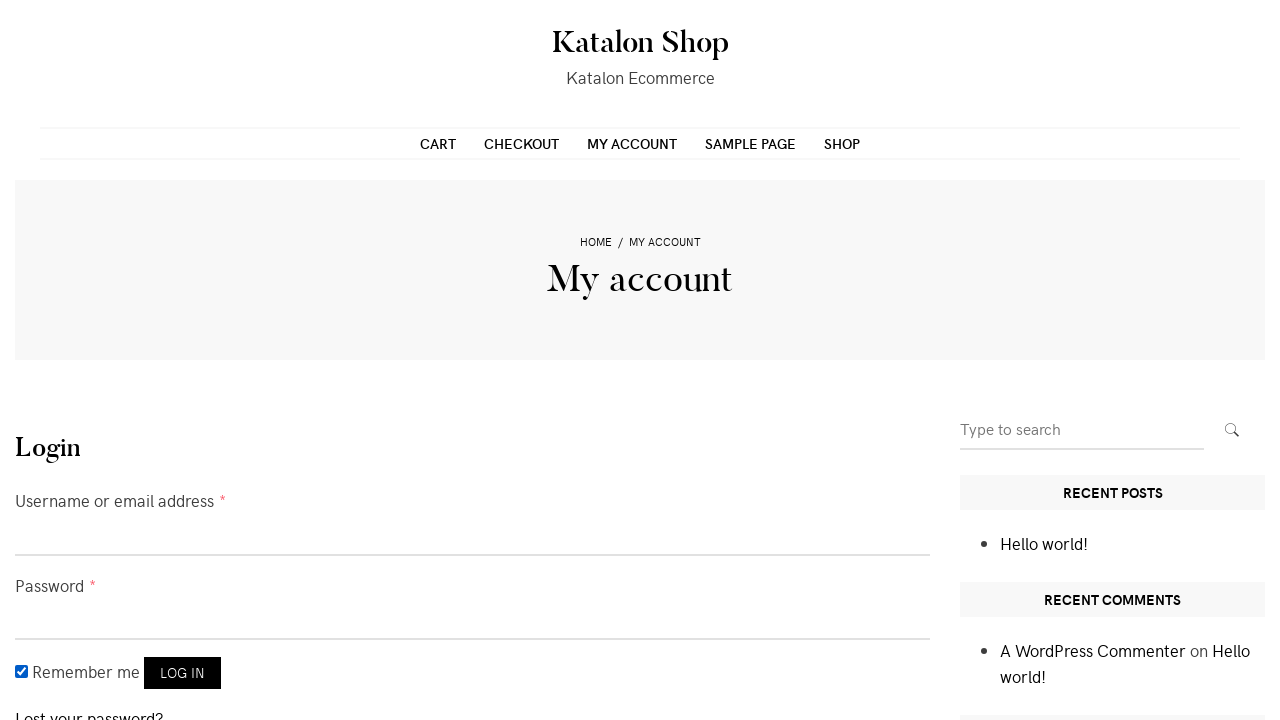

Verified 'Remember me' checkbox is selected
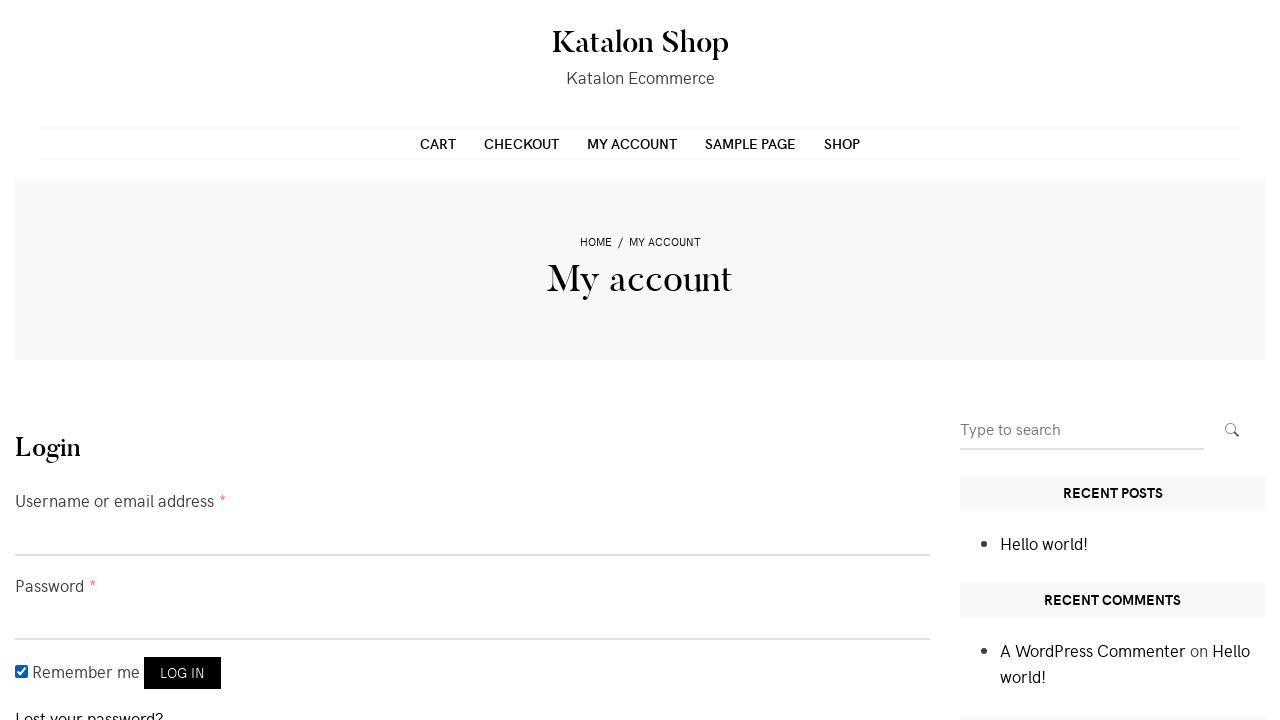

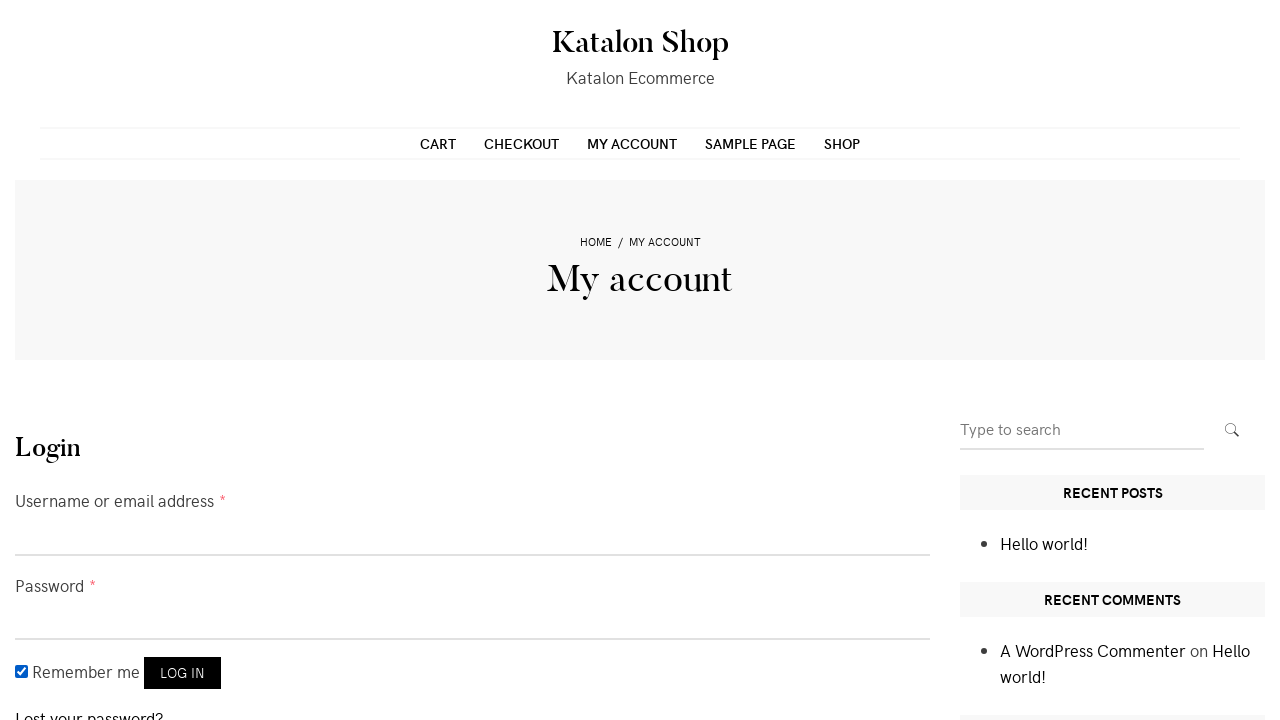